Tests a dynamic pricing page by waiting for a specific price to appear, then solving a mathematical challenge and submitting the form

Starting URL: https://suninjuly.github.io/explicit_wait2.html

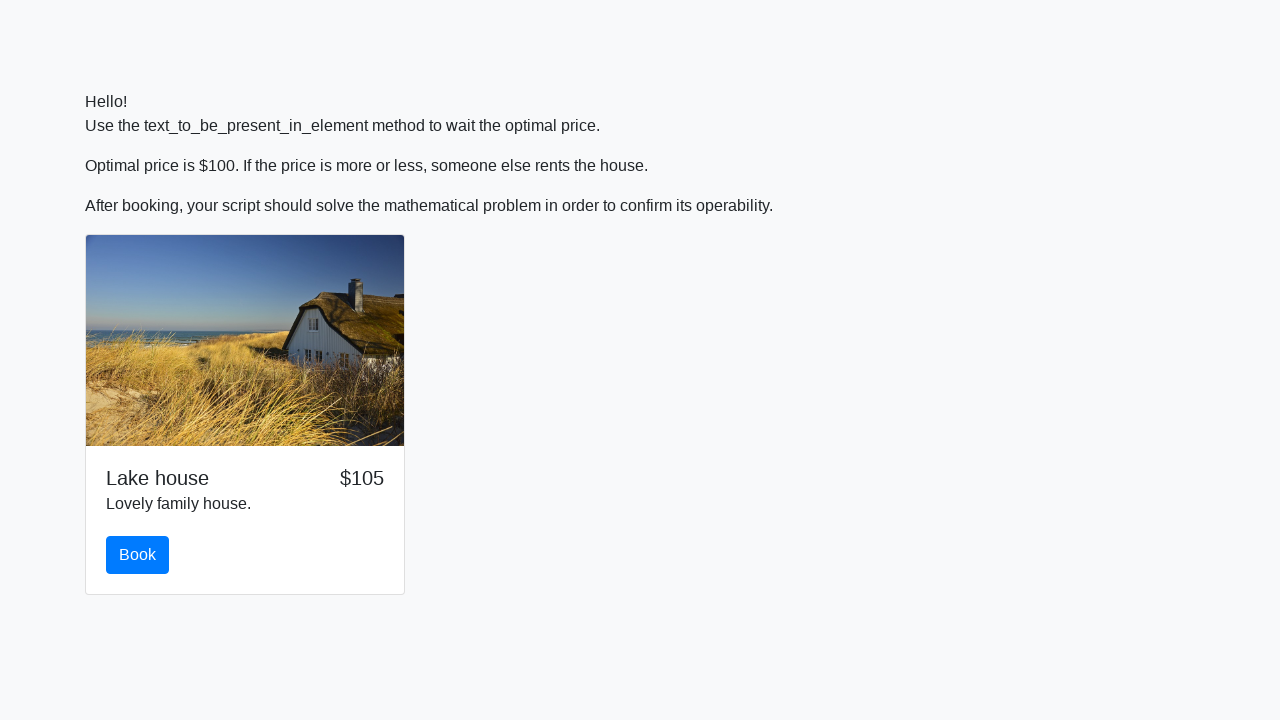

Waited for price to reach $100
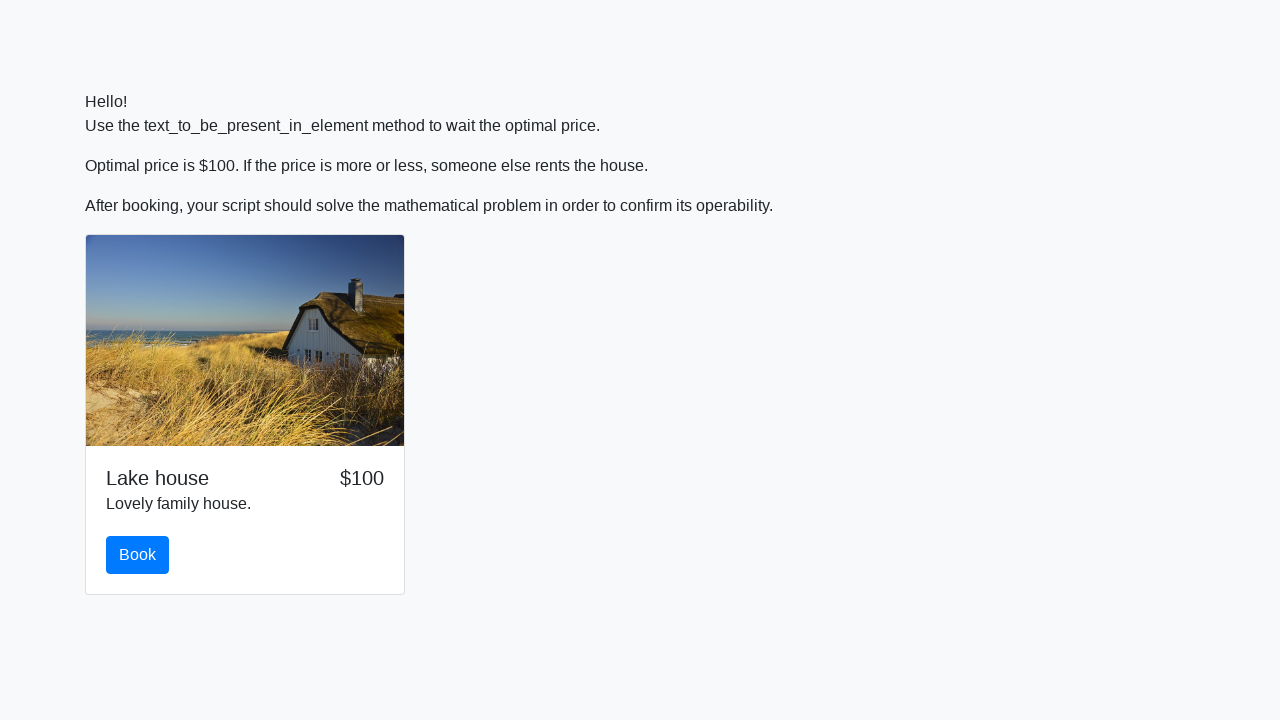

Clicked book button at (138, 555) on #book
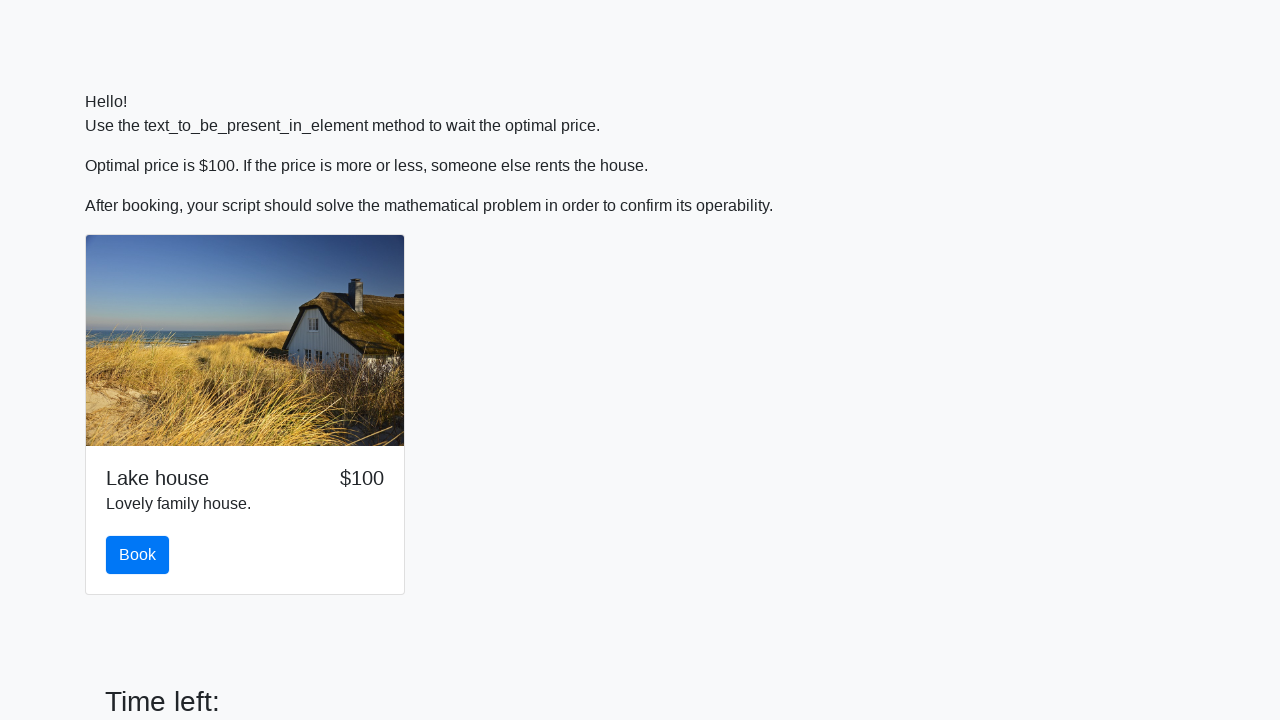

Retrieved input value: 269
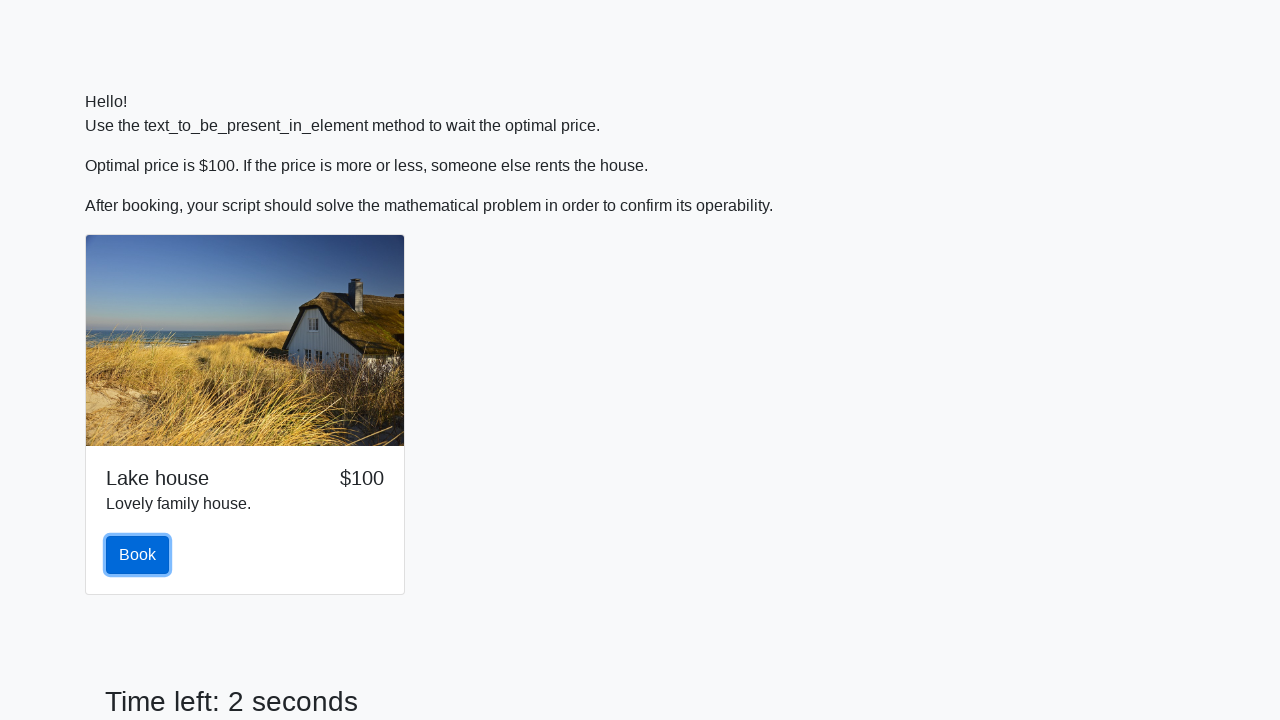

Calculated mathematical result: 2.4052646487507374
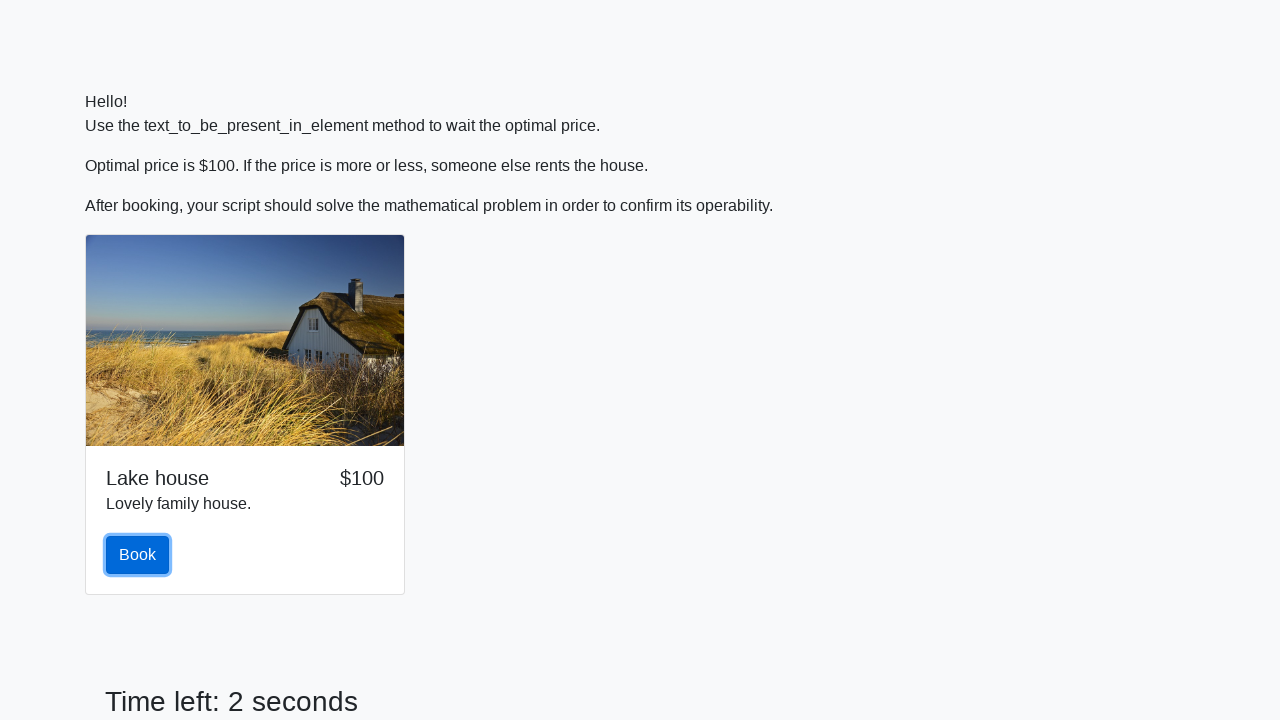

Filled form control with calculated result on .form-control
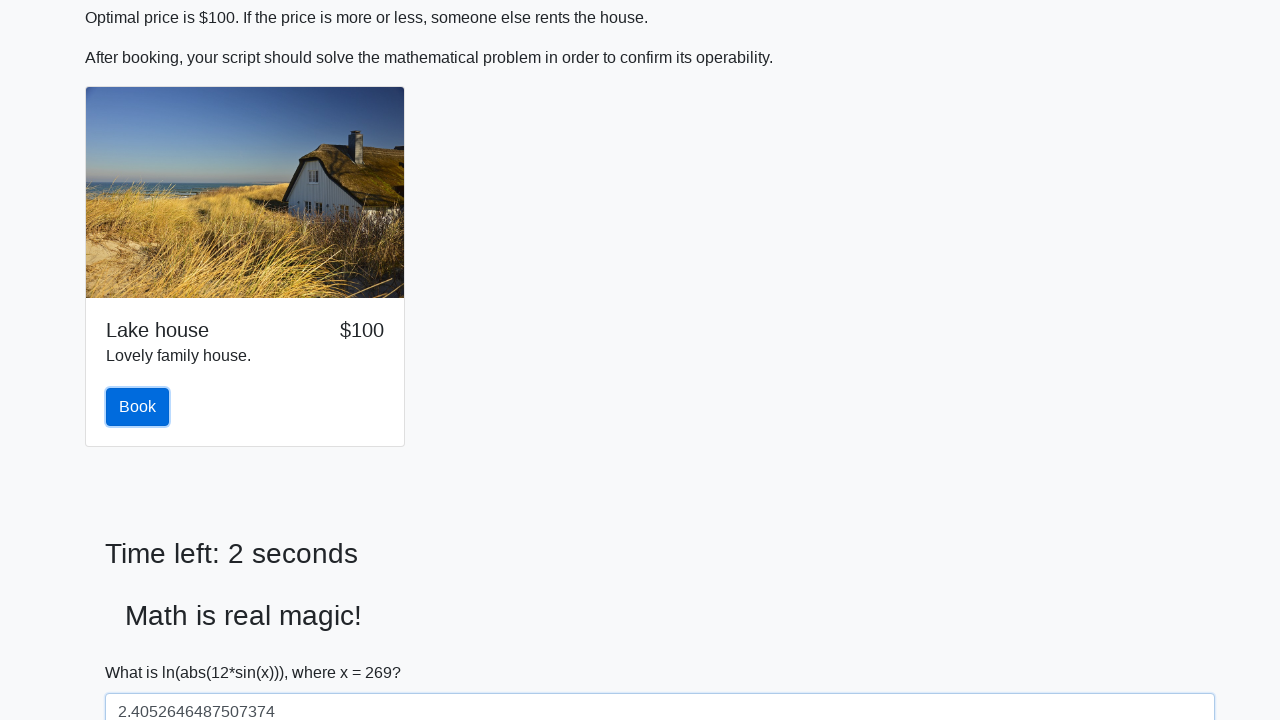

Scrolled solve button into view
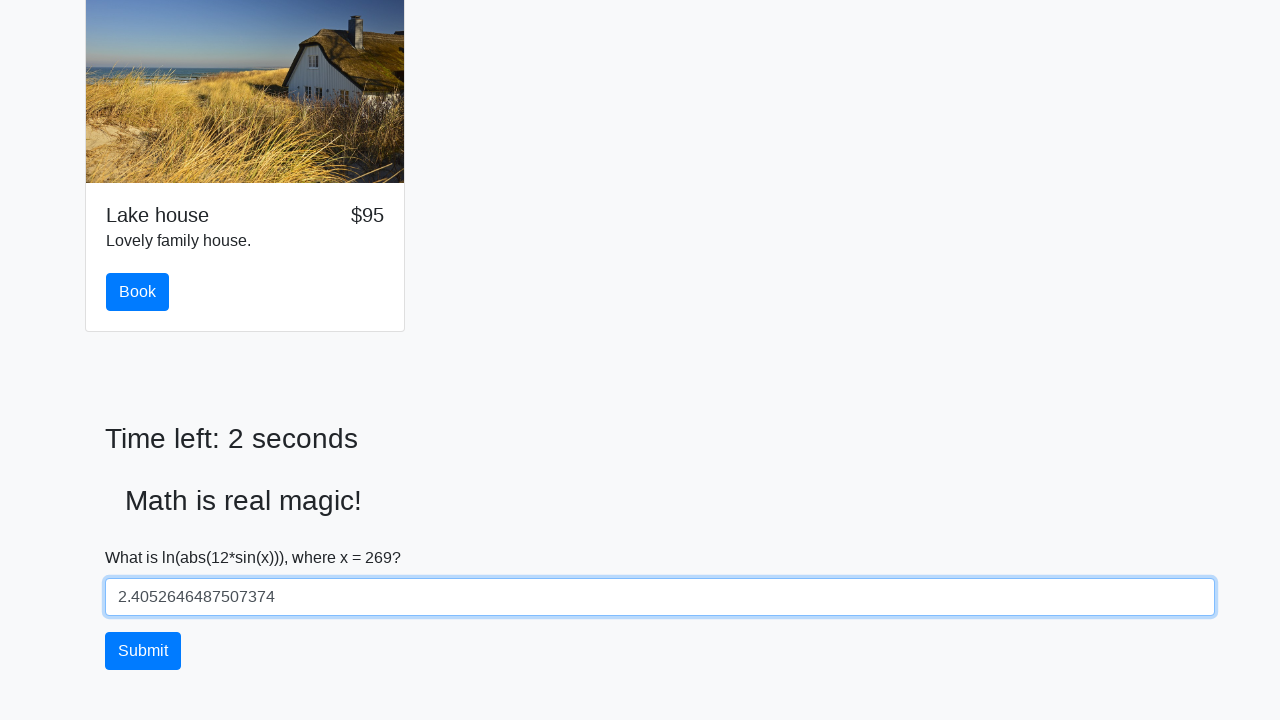

Clicked solve button to submit form at (143, 651) on #solve
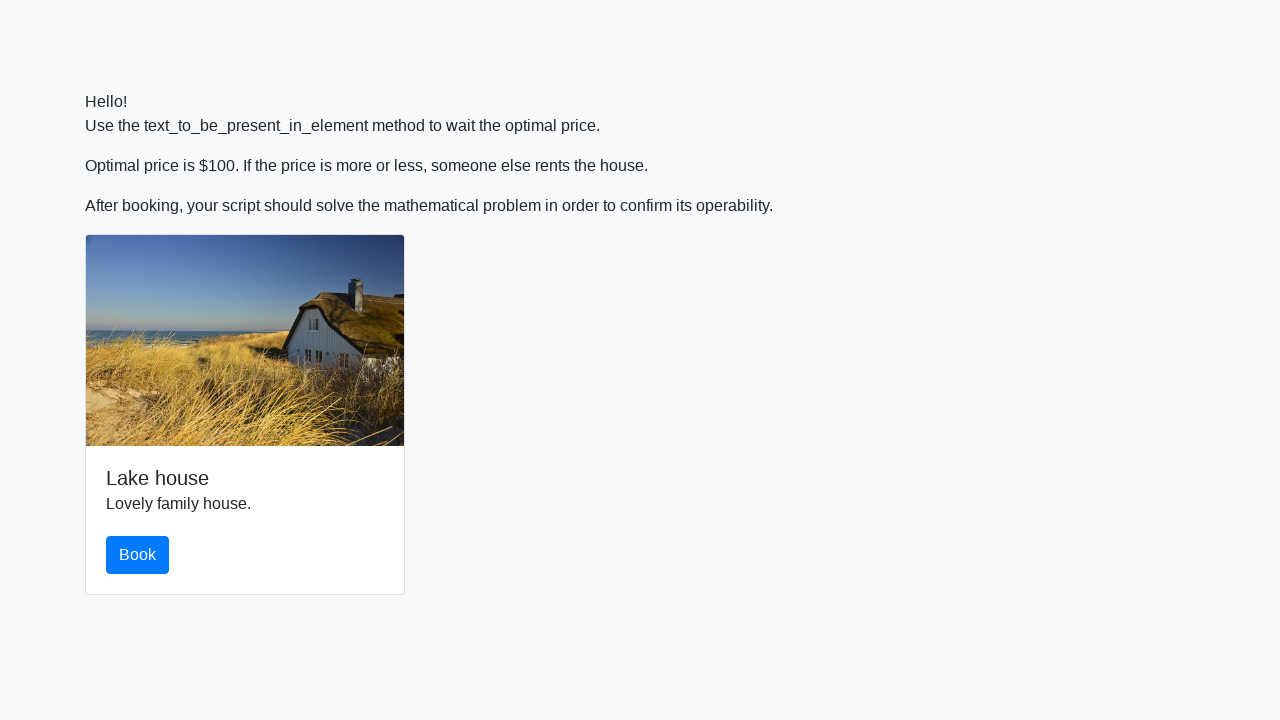

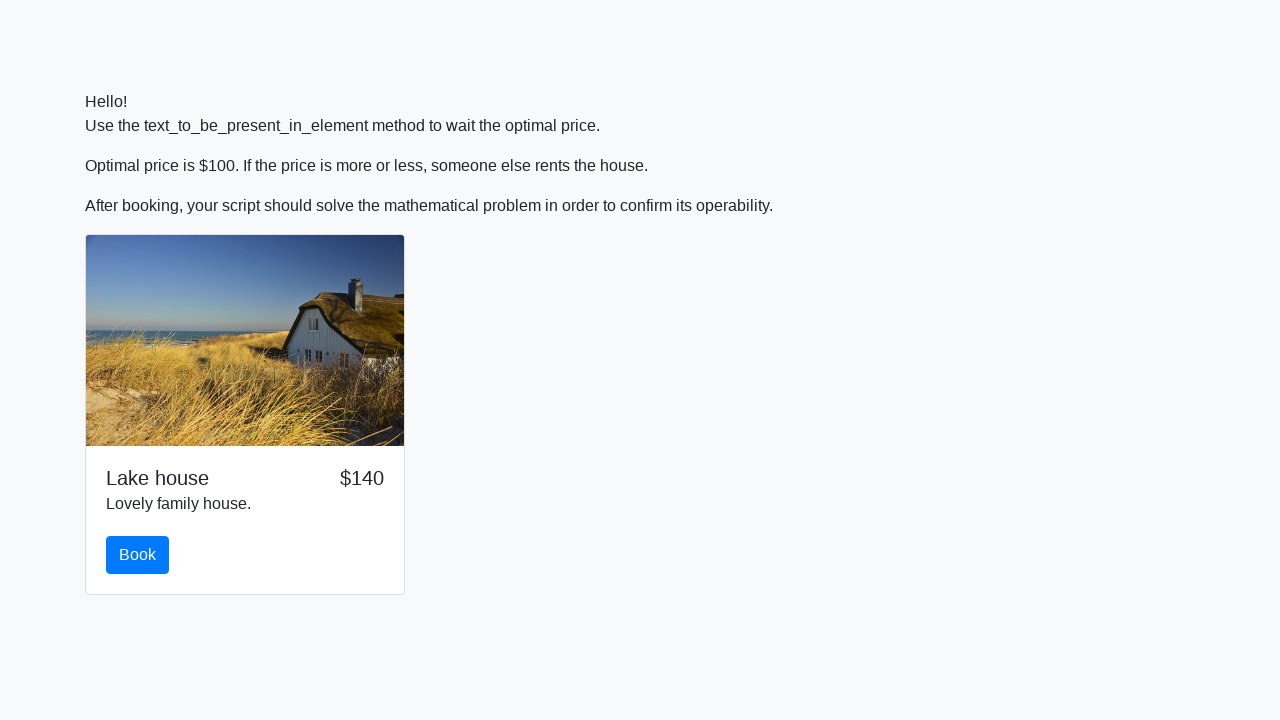